Tests browser window handling on demoqa.com by navigating to the Alerts, Frame & Windows section, then to the Browser Windows page, and interacting with new tab and new window functionality.

Starting URL: https://demoqa.com

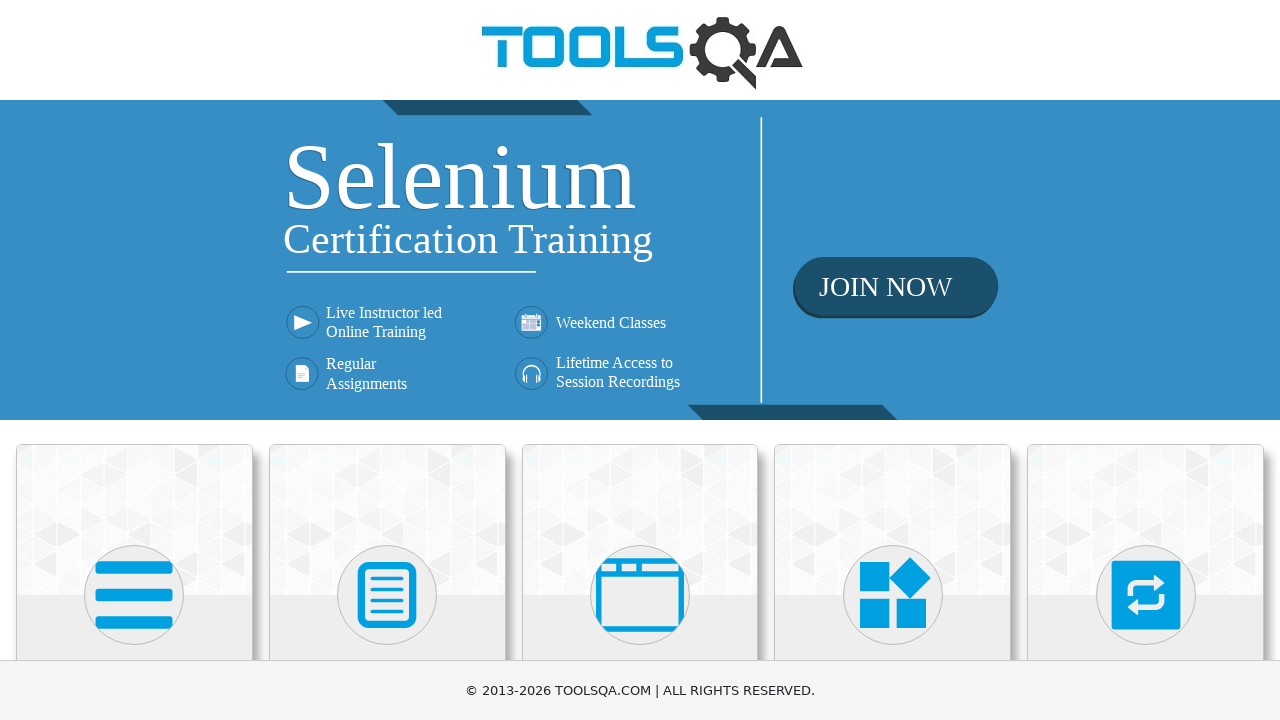

Clicked on 'Alerts, Frame & Windows' card on homepage at (640, 360) on text=Alerts, Frame & Windows
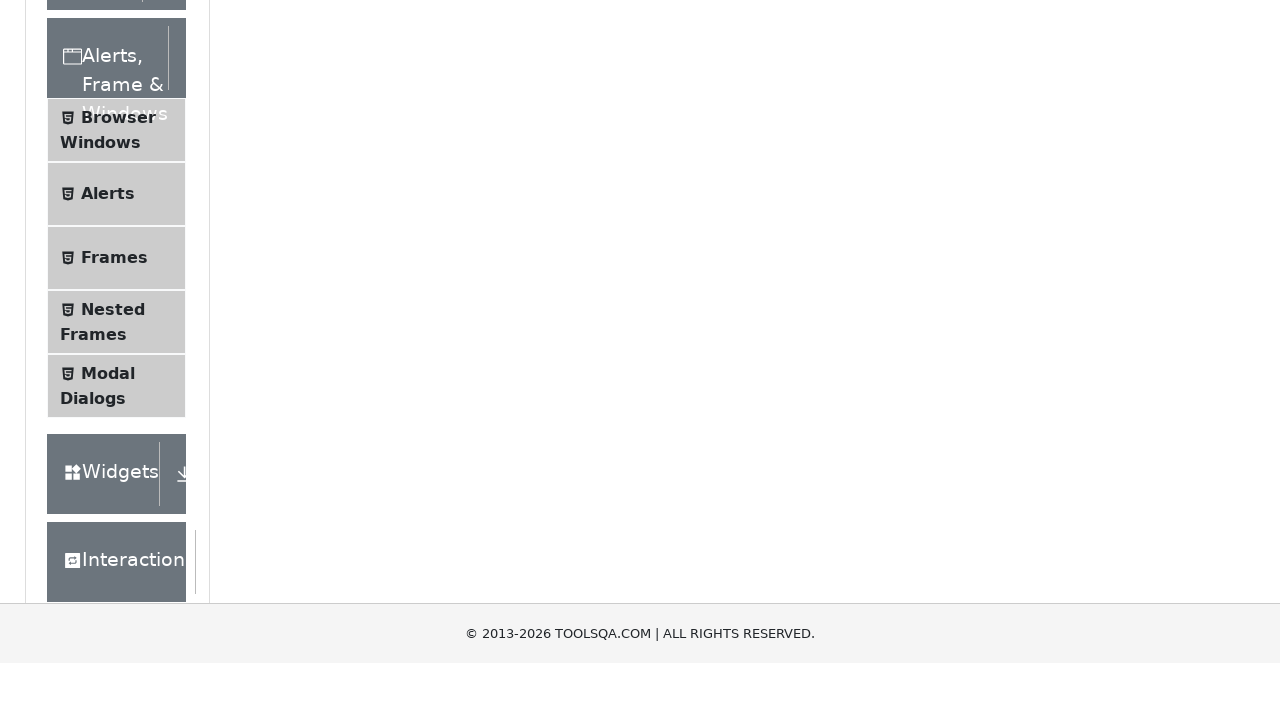

Waited for 'Browser Windows' menu option to load
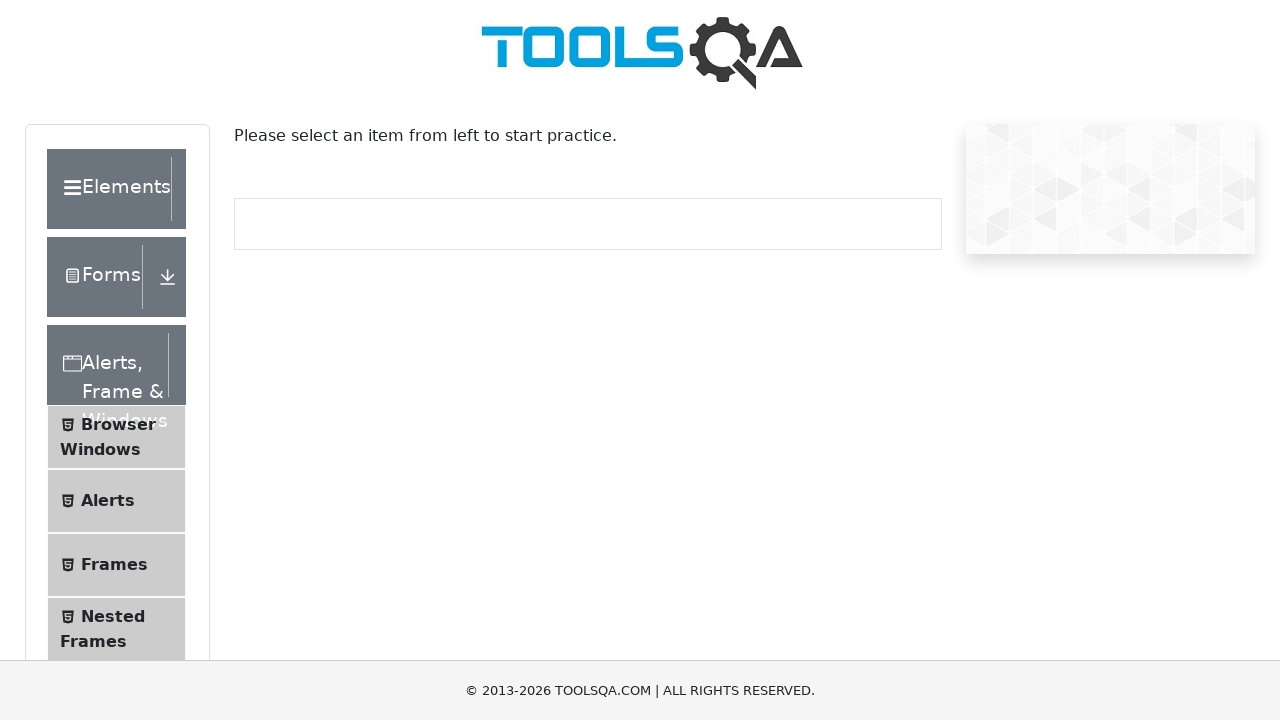

Clicked on 'Browser Windows' option at (118, 424) on text=Browser Windows
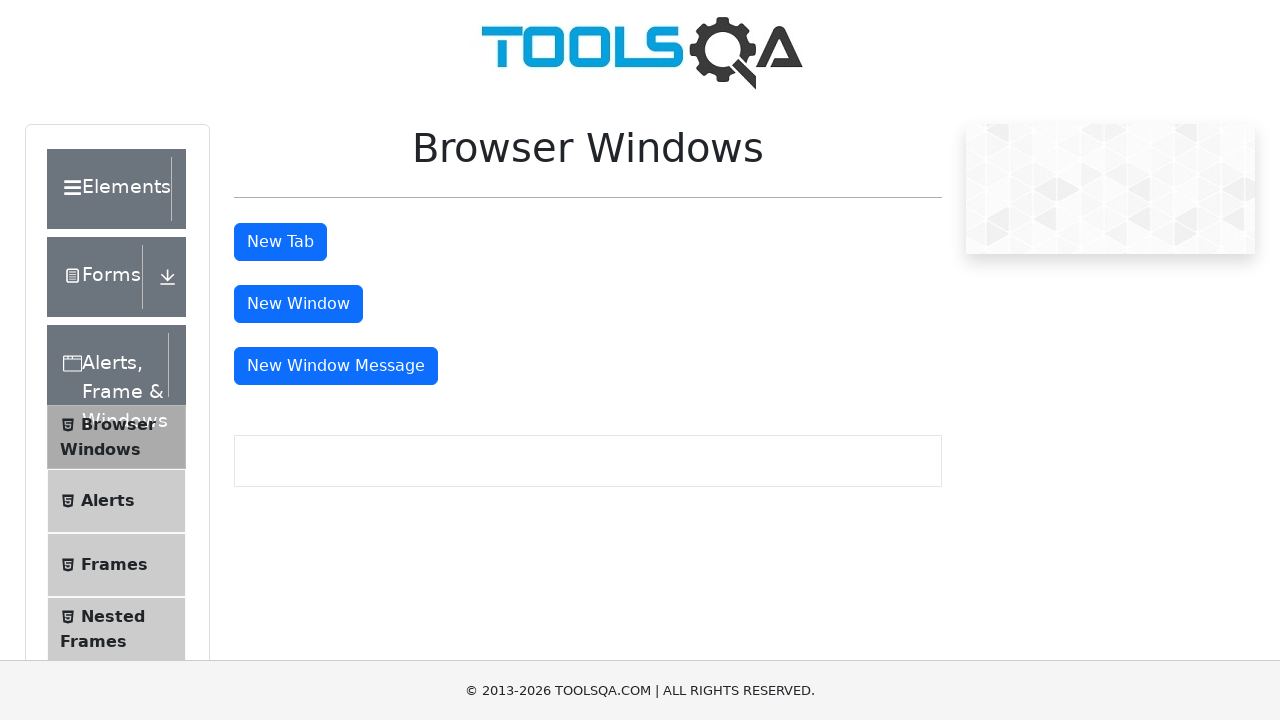

Browser Windows page loaded with action buttons visible
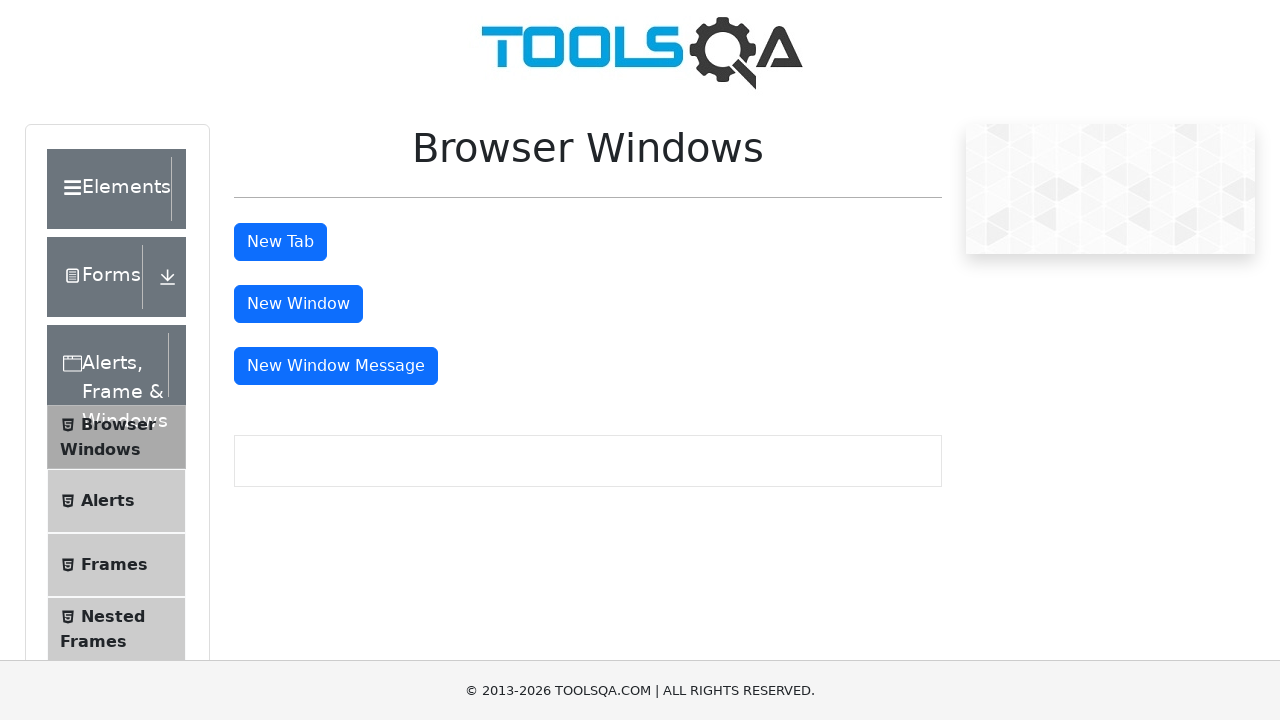

Clicked 'New Tab' button at (280, 242) on #tabButton
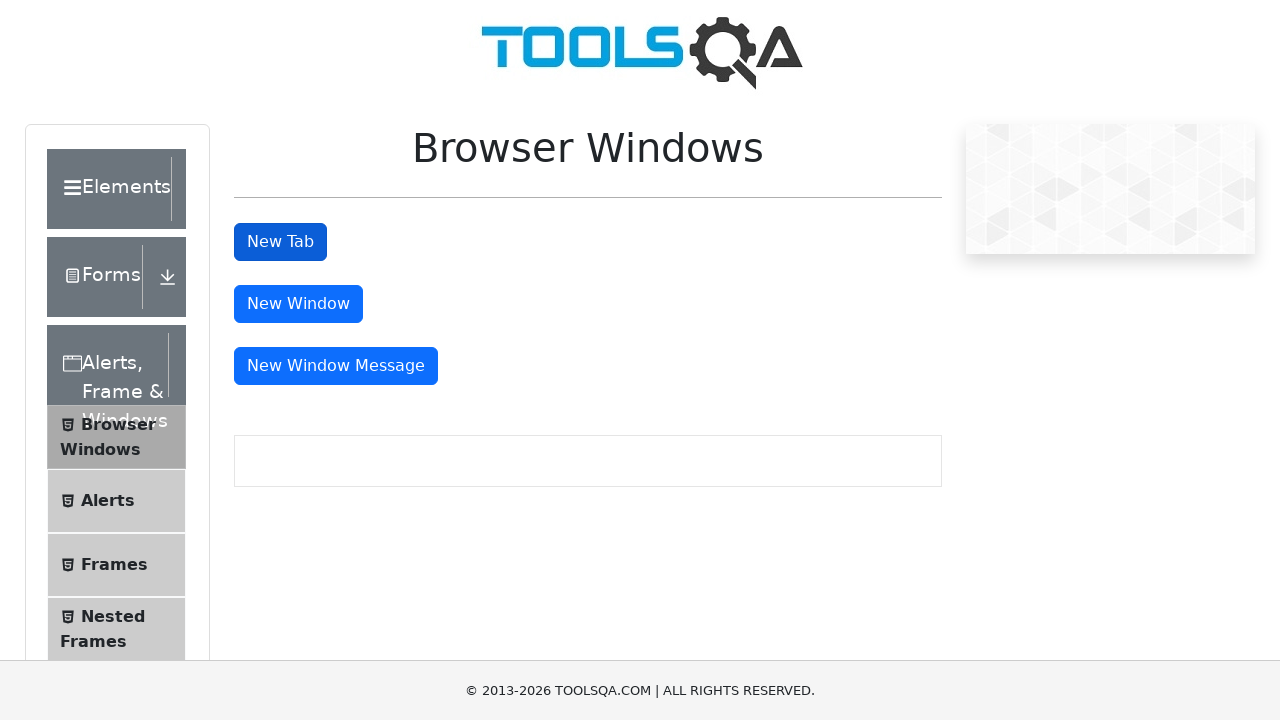

New tab opened and loaded successfully
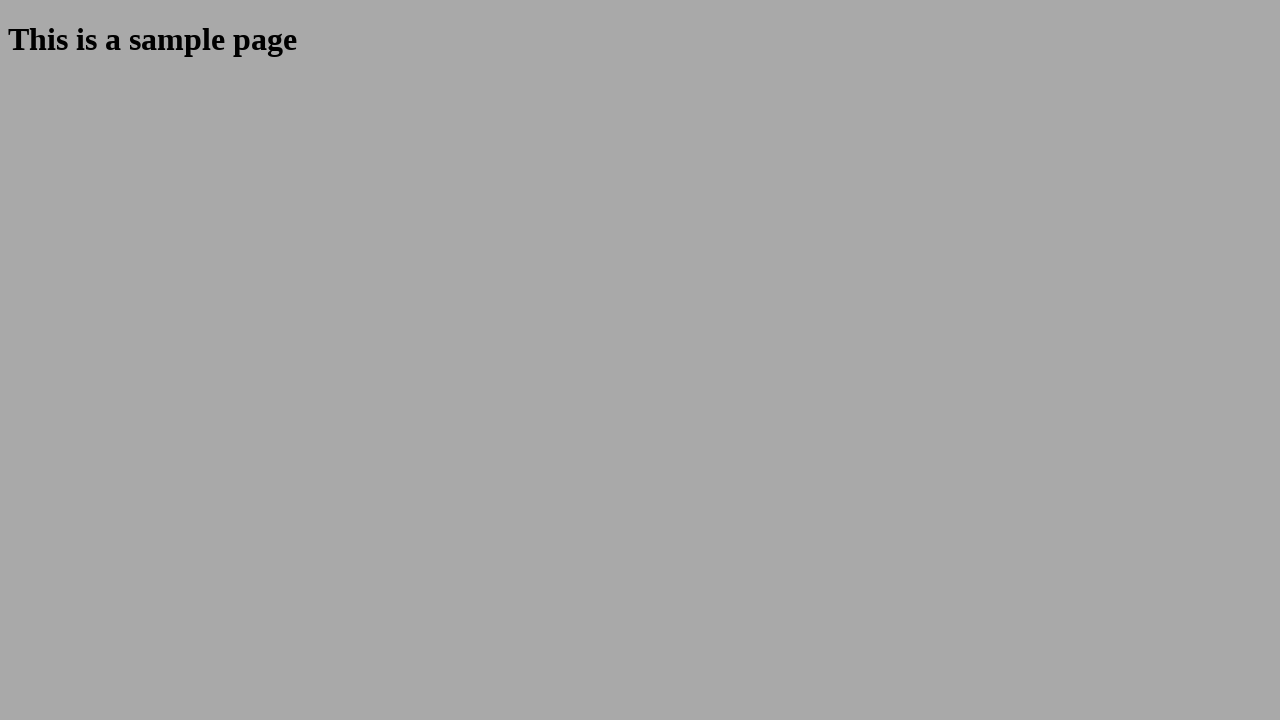

Verified new tab contains expected heading element
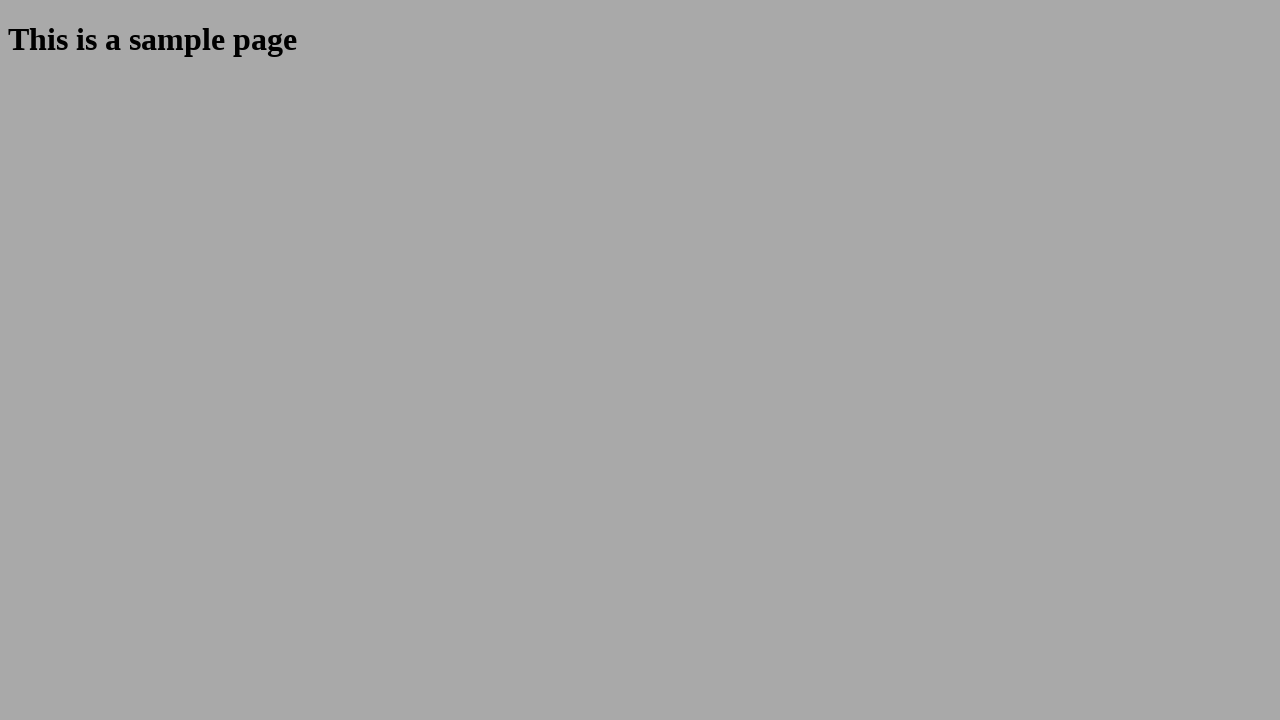

Closed new tab
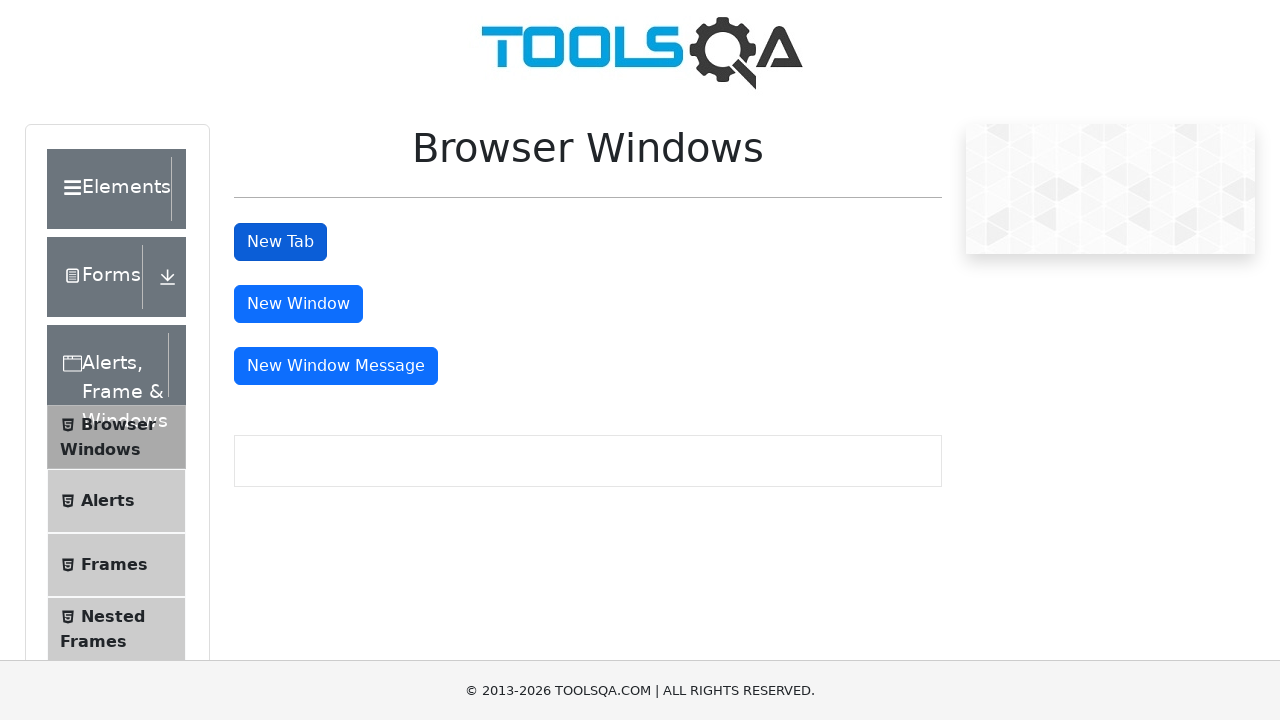

Clicked 'New Window' button at (298, 304) on #windowButton
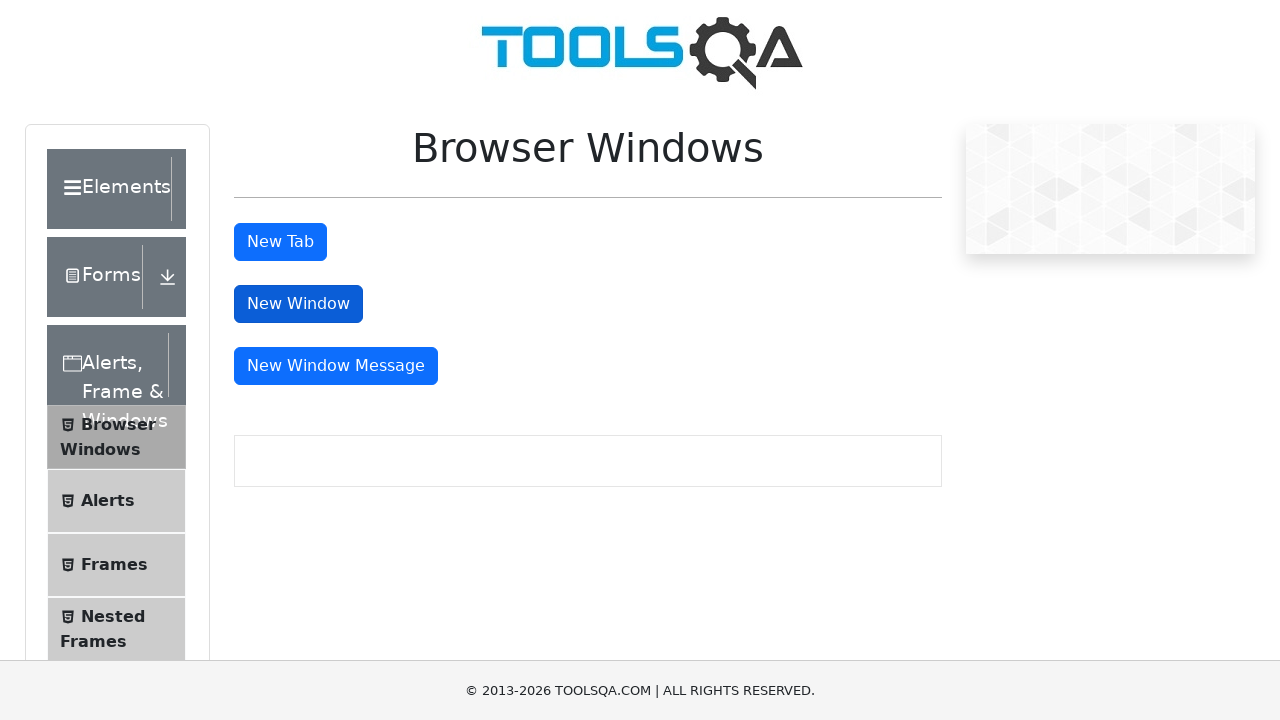

New window opened and loaded successfully
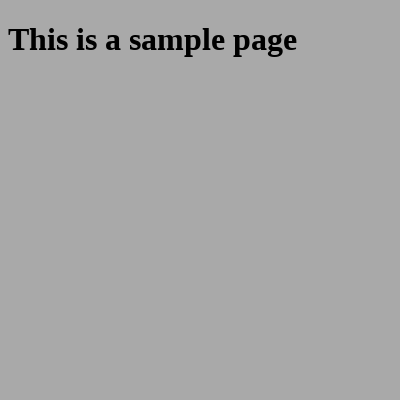

Verified new window contains expected heading element
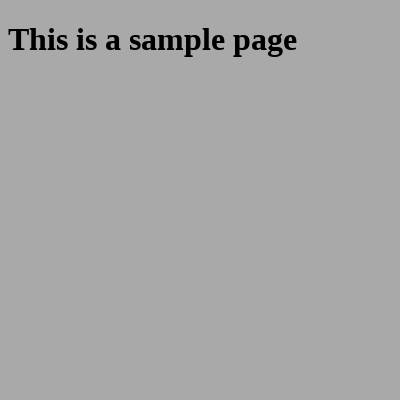

Closed new window
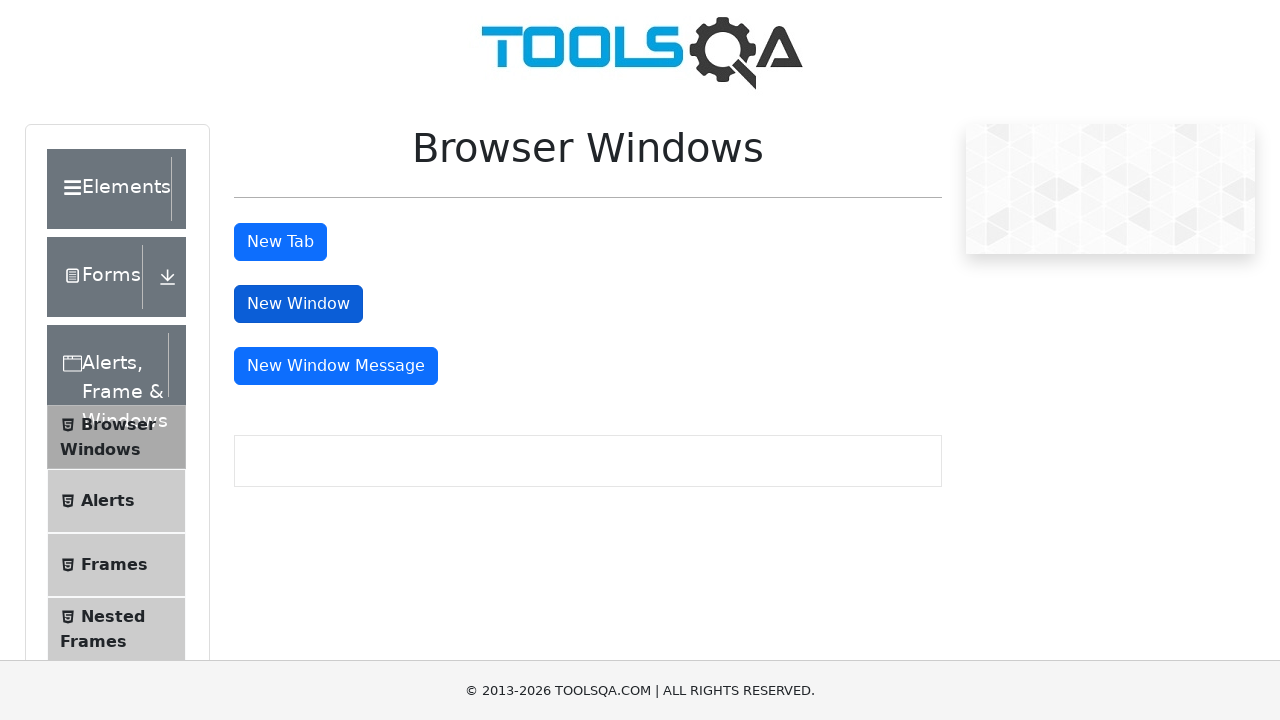

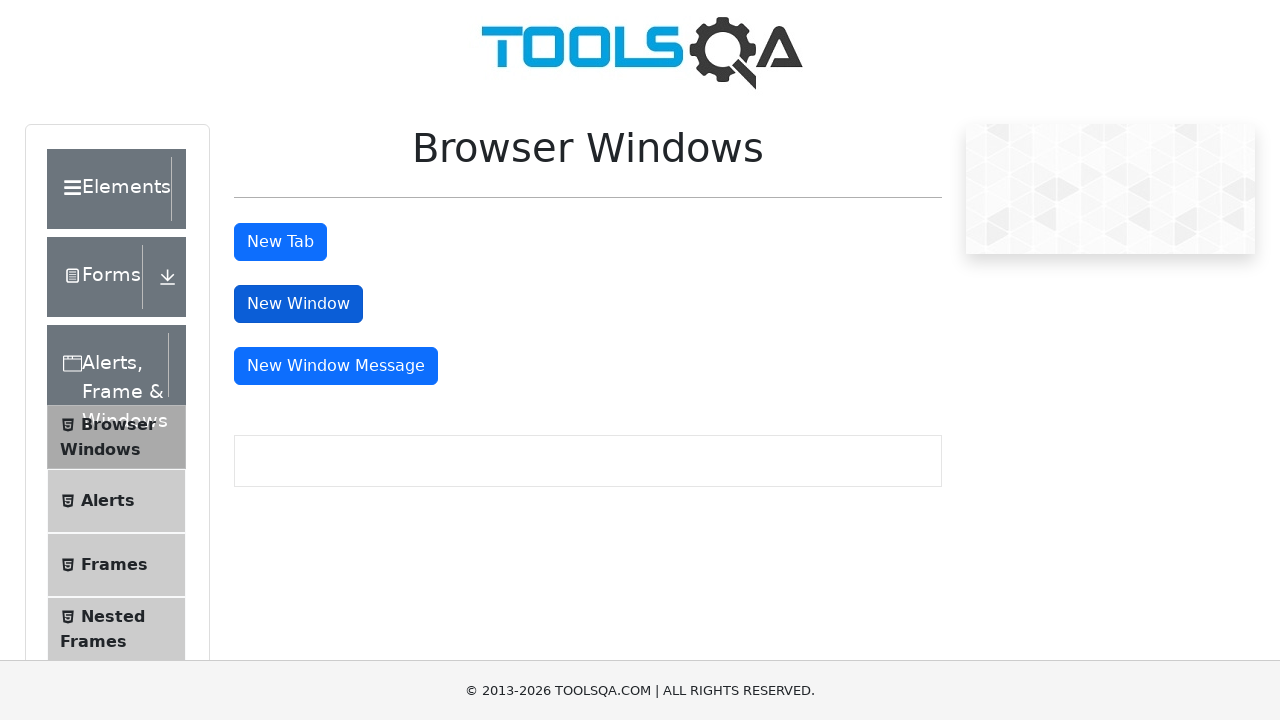